Tests that edits are saved when the input loses focus (blur event)

Starting URL: https://demo.playwright.dev/todomvc

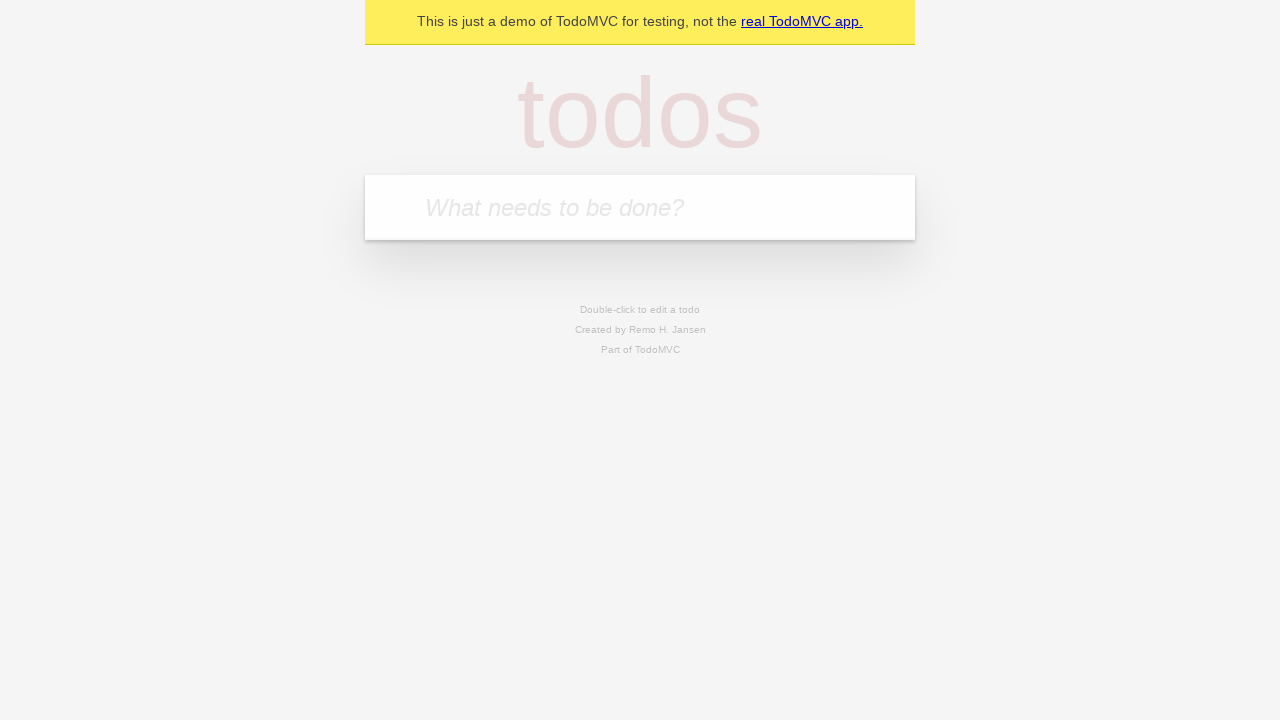

Filled new todo input with 'buy some cheese' on internal:attr=[placeholder="What needs to be done?"i]
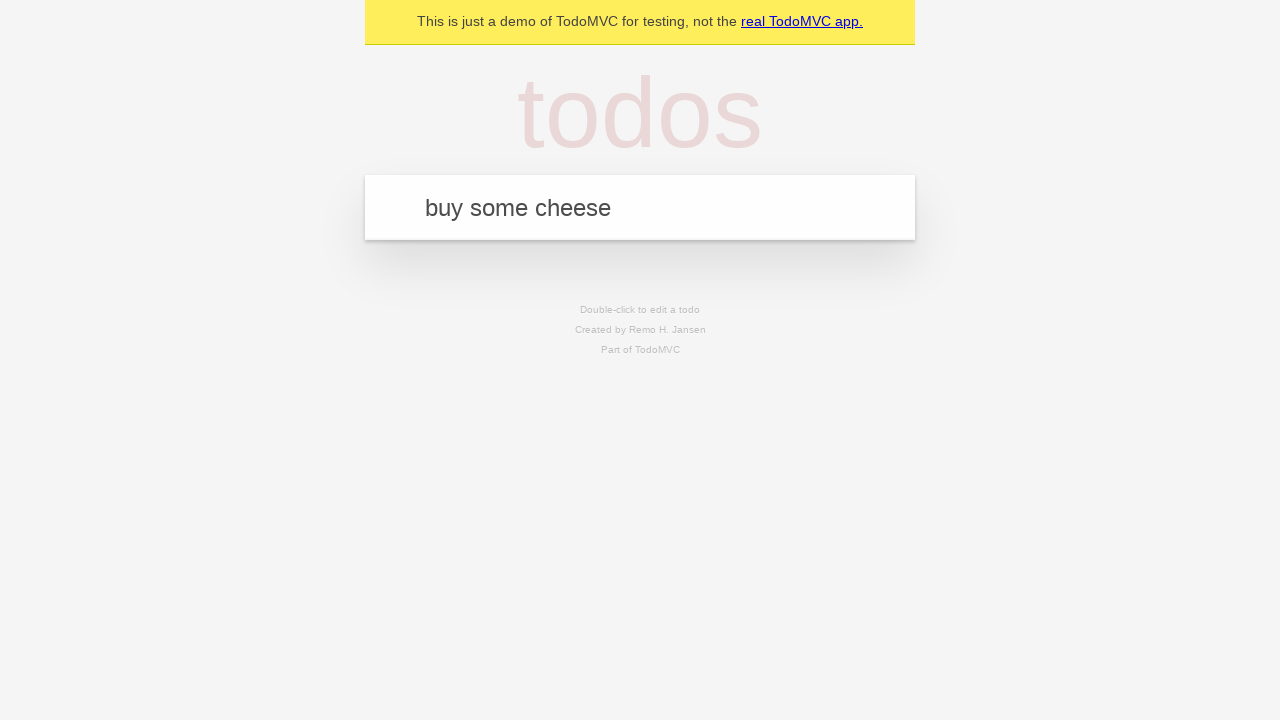

Pressed Enter to create todo 'buy some cheese' on internal:attr=[placeholder="What needs to be done?"i]
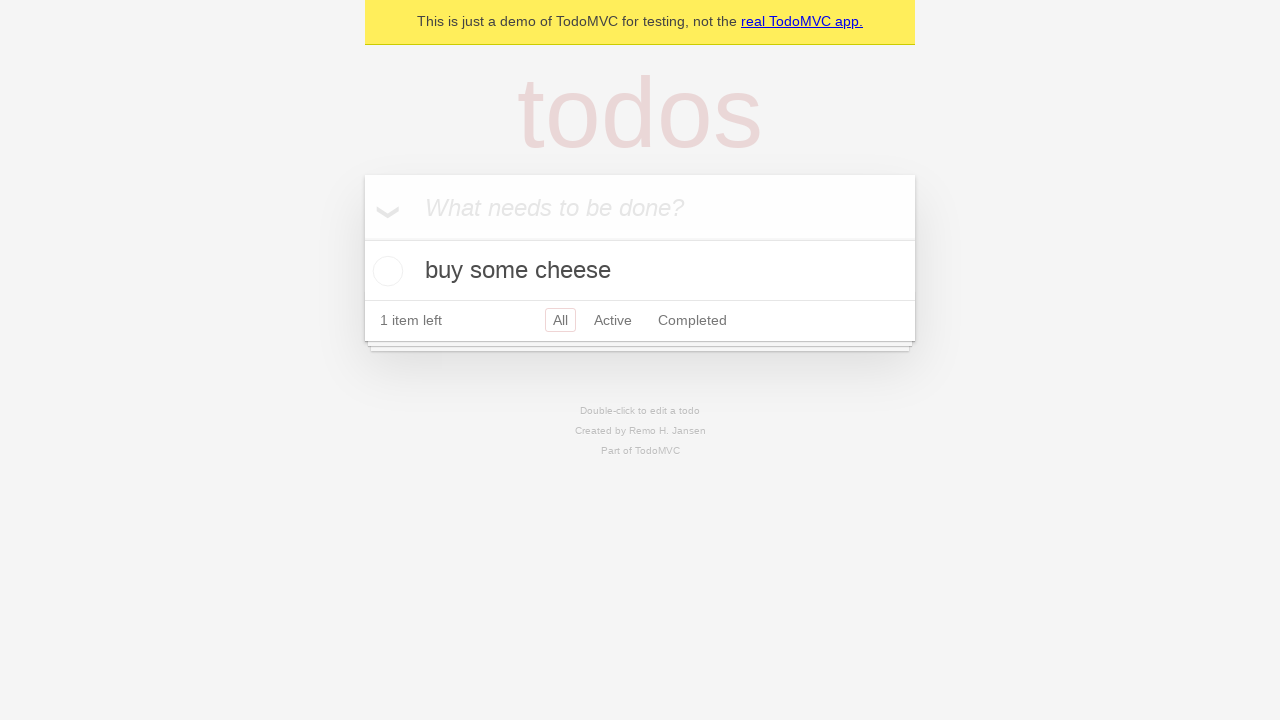

Filled new todo input with 'feed the cat' on internal:attr=[placeholder="What needs to be done?"i]
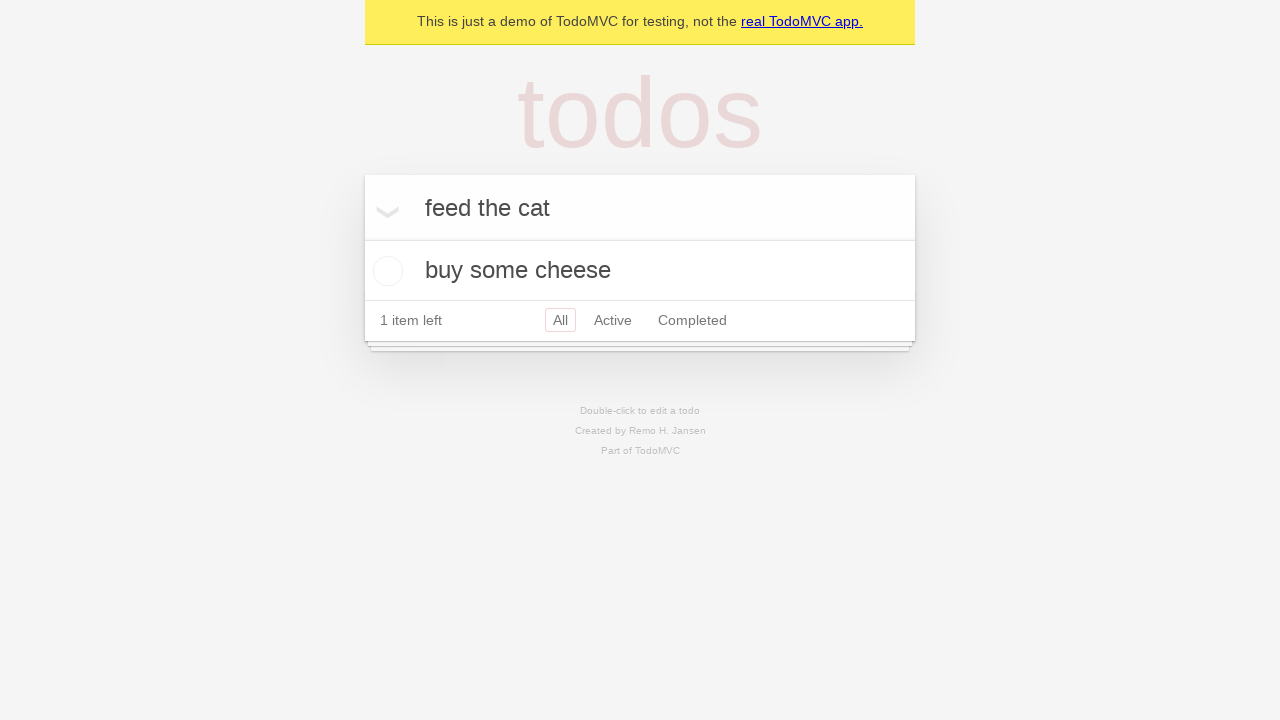

Pressed Enter to create todo 'feed the cat' on internal:attr=[placeholder="What needs to be done?"i]
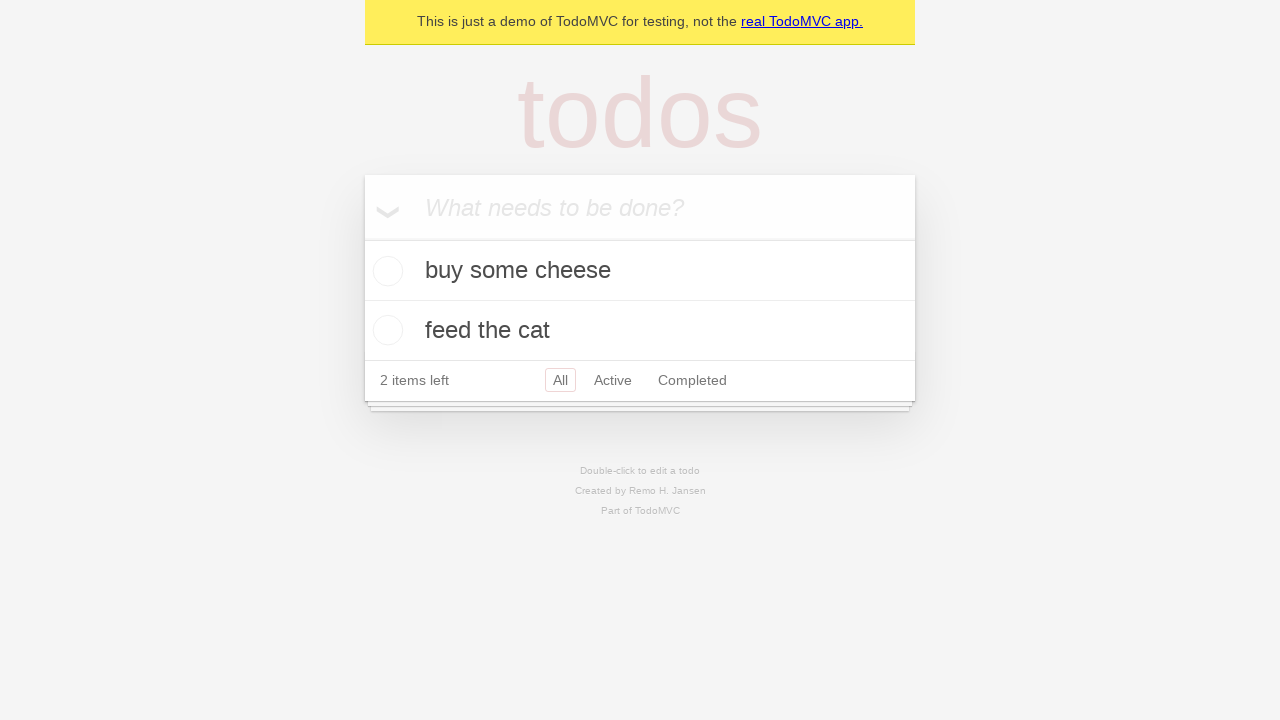

Filled new todo input with 'book a doctors appointment' on internal:attr=[placeholder="What needs to be done?"i]
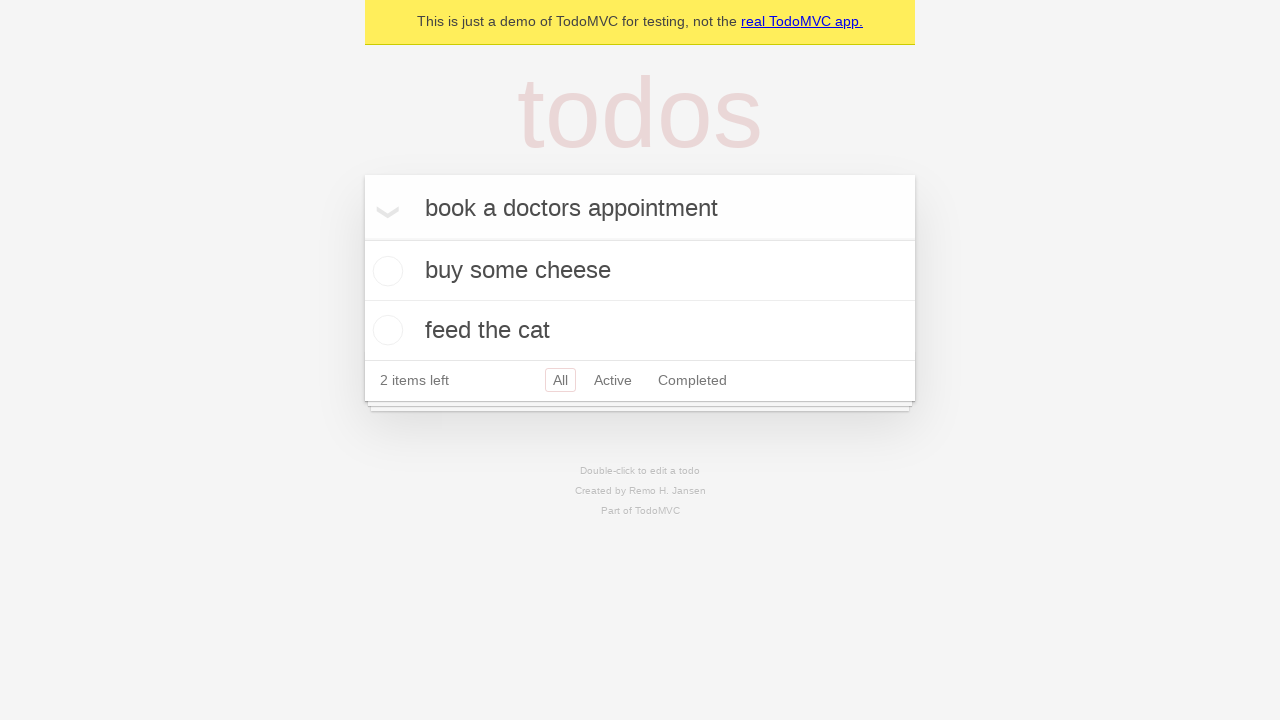

Pressed Enter to create todo 'book a doctors appointment' on internal:attr=[placeholder="What needs to be done?"i]
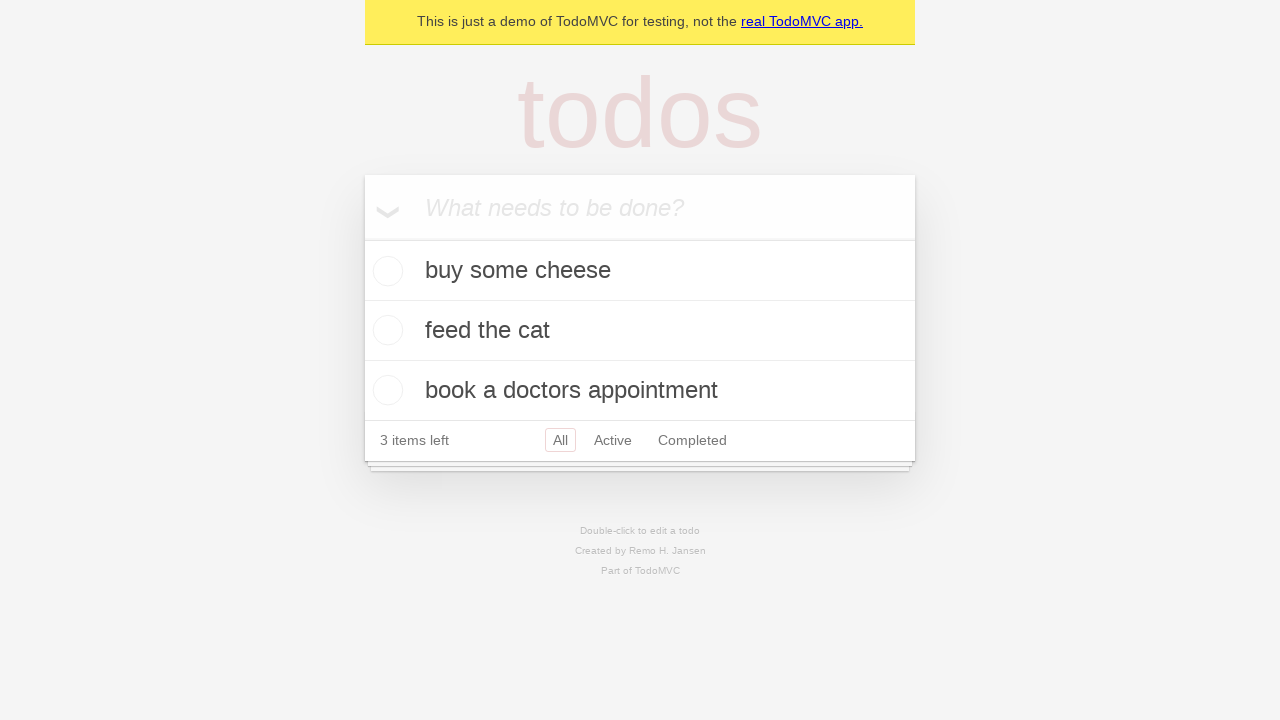

Waited for all three todo items to load
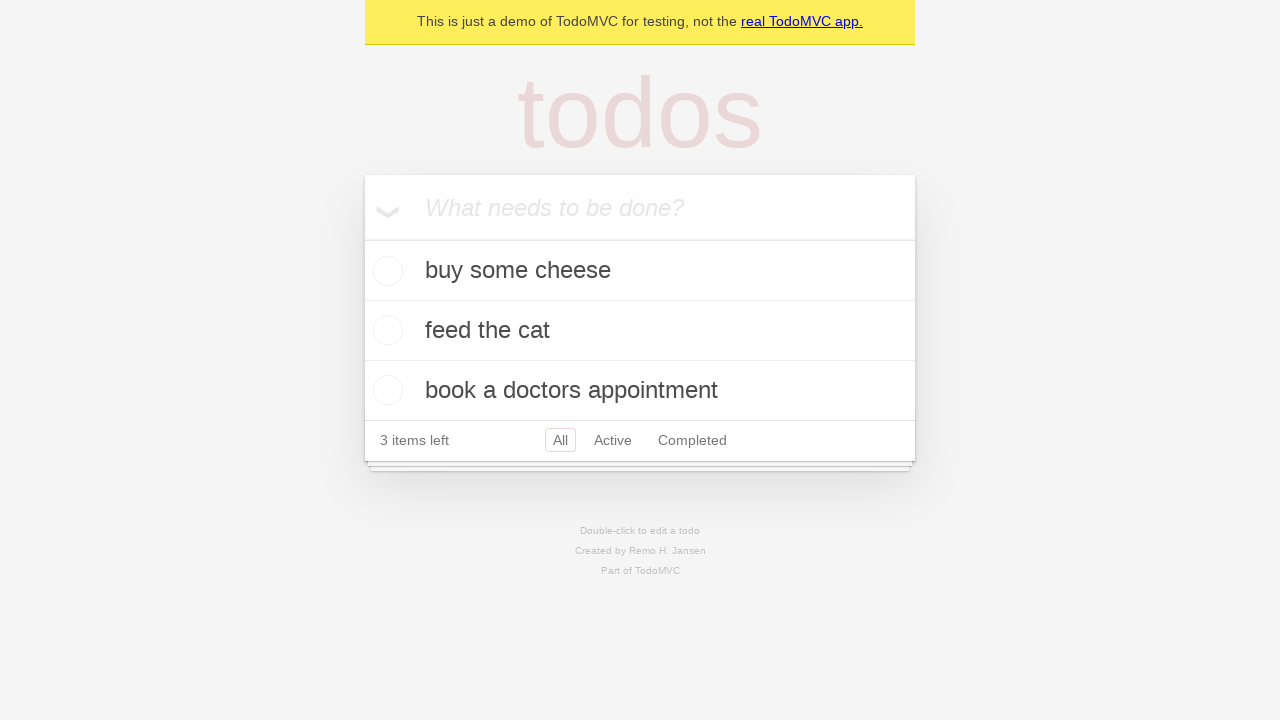

Double-clicked on second todo item to enter edit mode at (640, 331) on [data-testid='todo-item'] >> nth=1
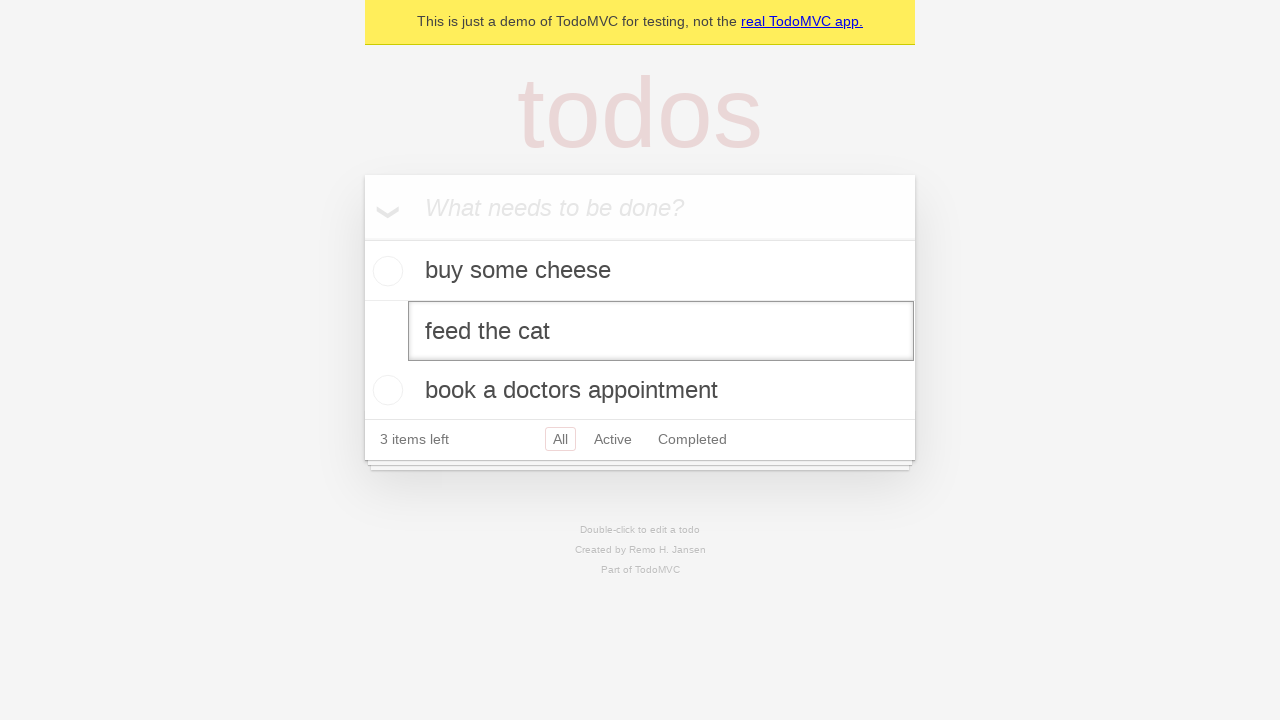

Filled edit input with 'buy some sausages' on [data-testid='todo-item'] >> nth=1 >> internal:role=textbox[name="Edit"i]
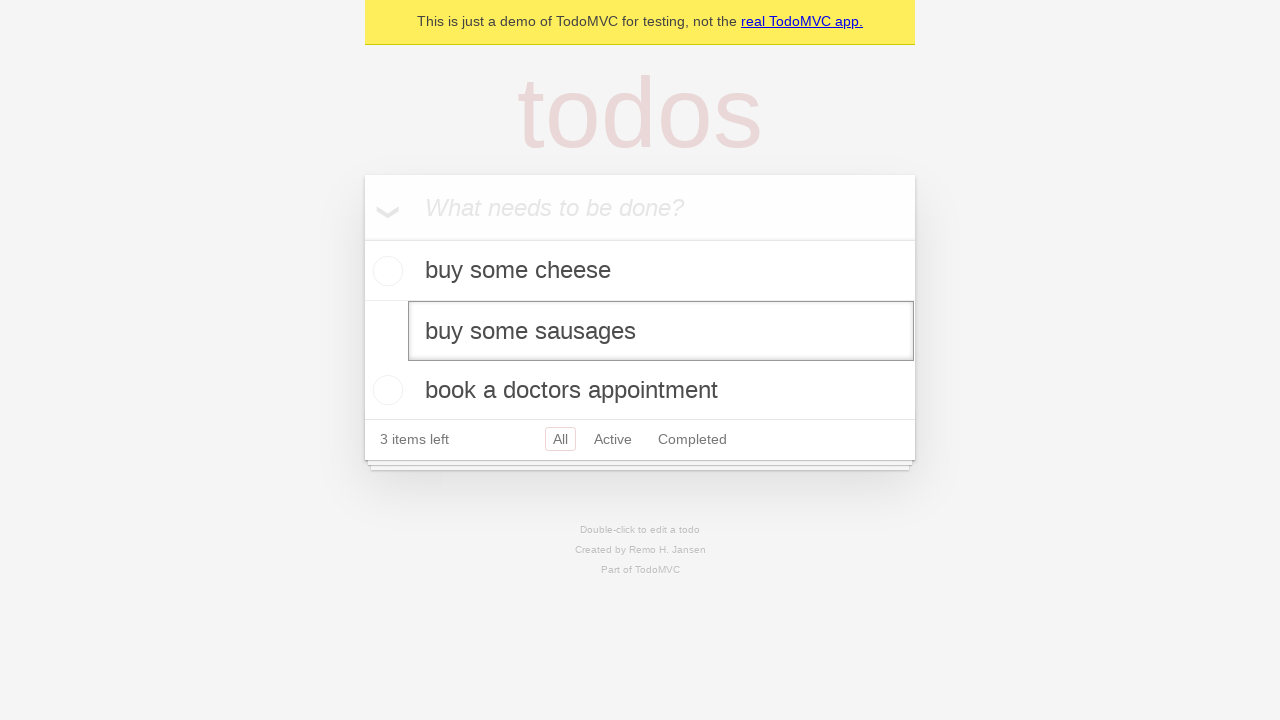

Dispatched blur event on edit input to save changes
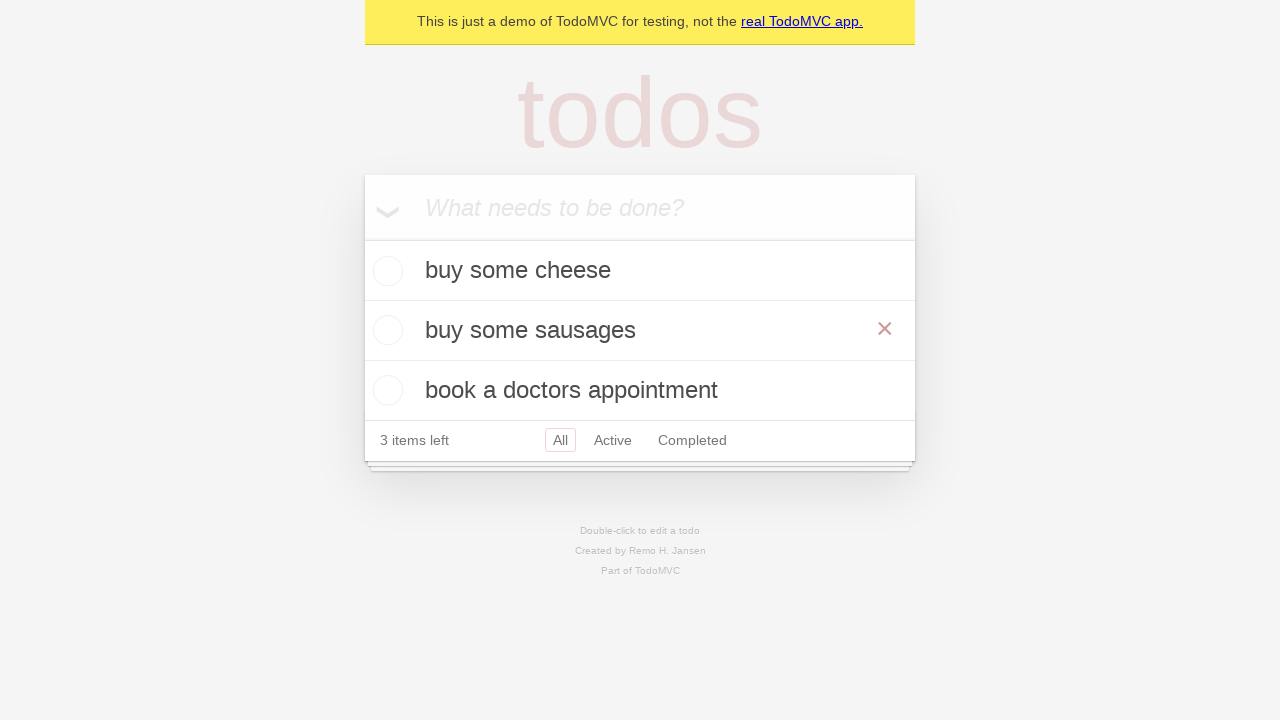

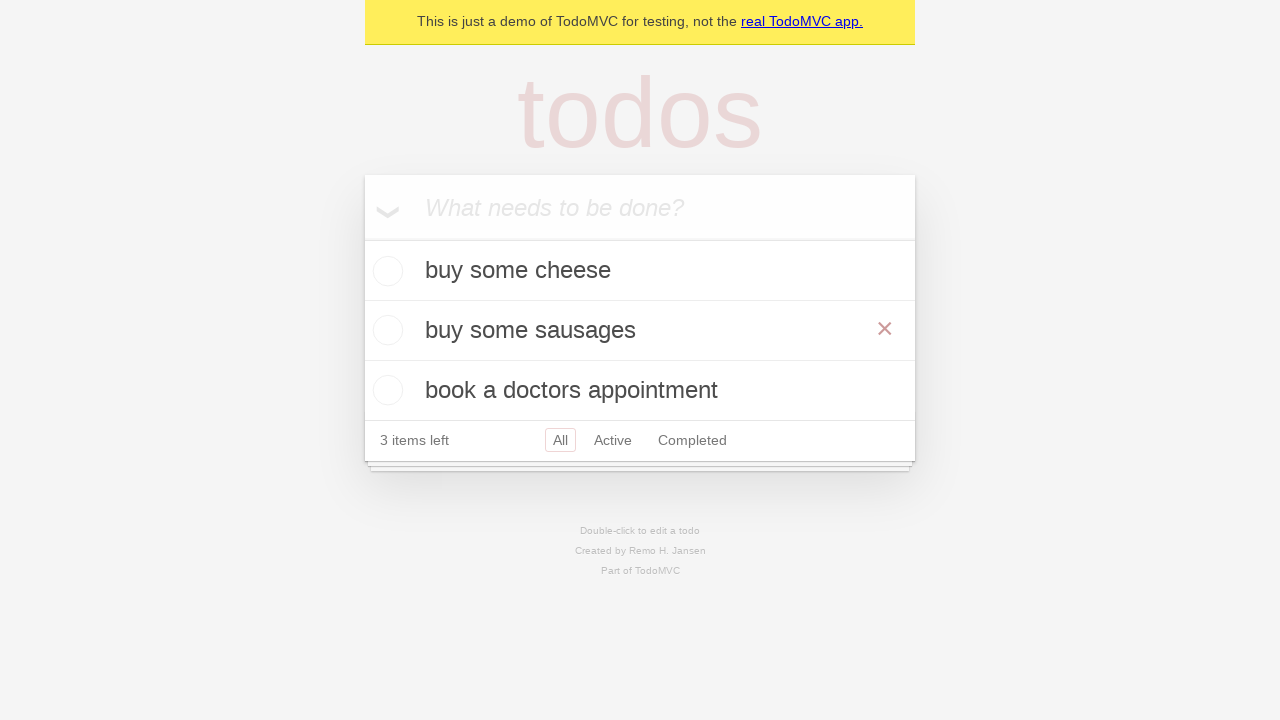